Tests keyboard input events by sending key combinations including typing "A" and performing Ctrl+A and Ctrl+C keyboard shortcuts

Starting URL: https://v1.training-support.net/selenium/input-events

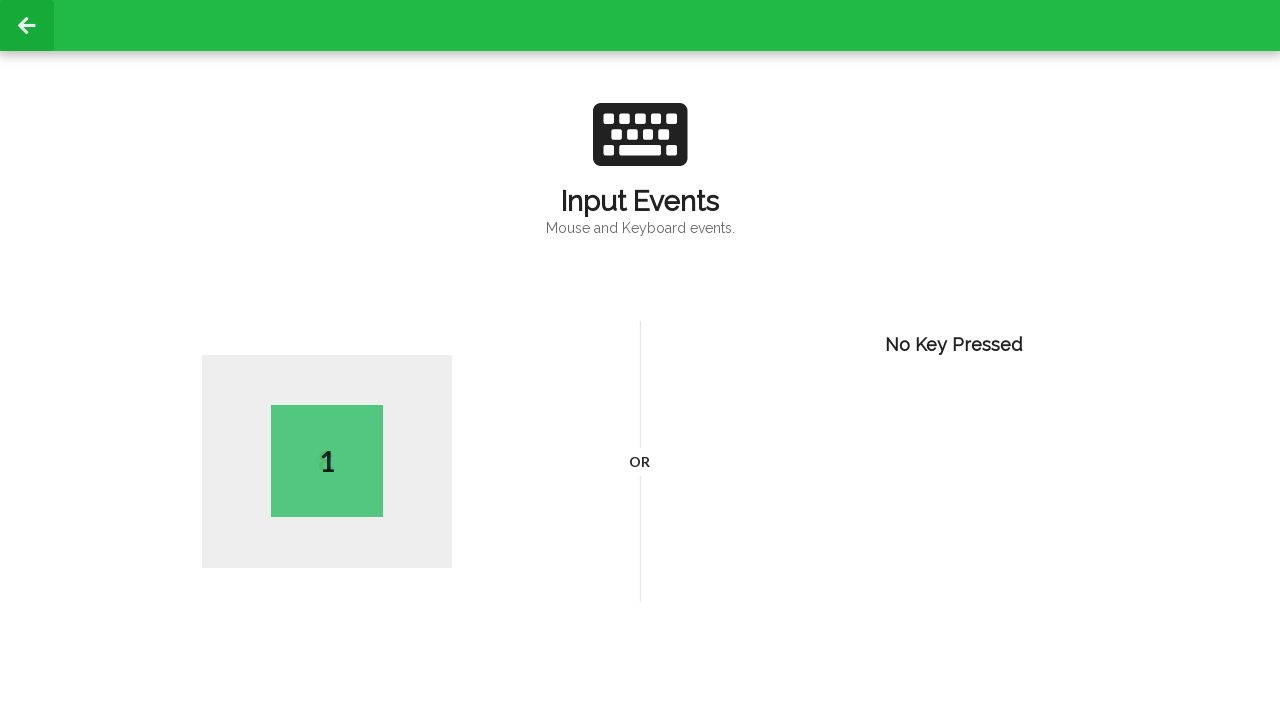

Navigated to input events test page
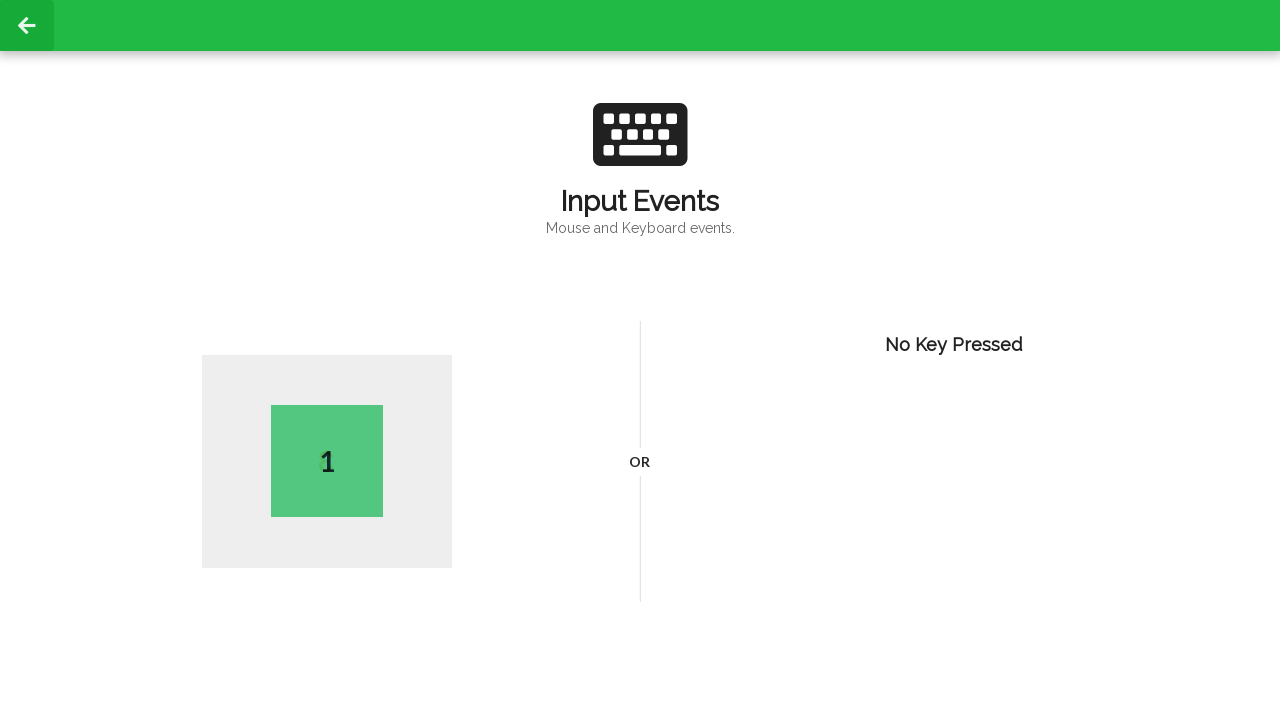

Typed letter 'A' using keyboard
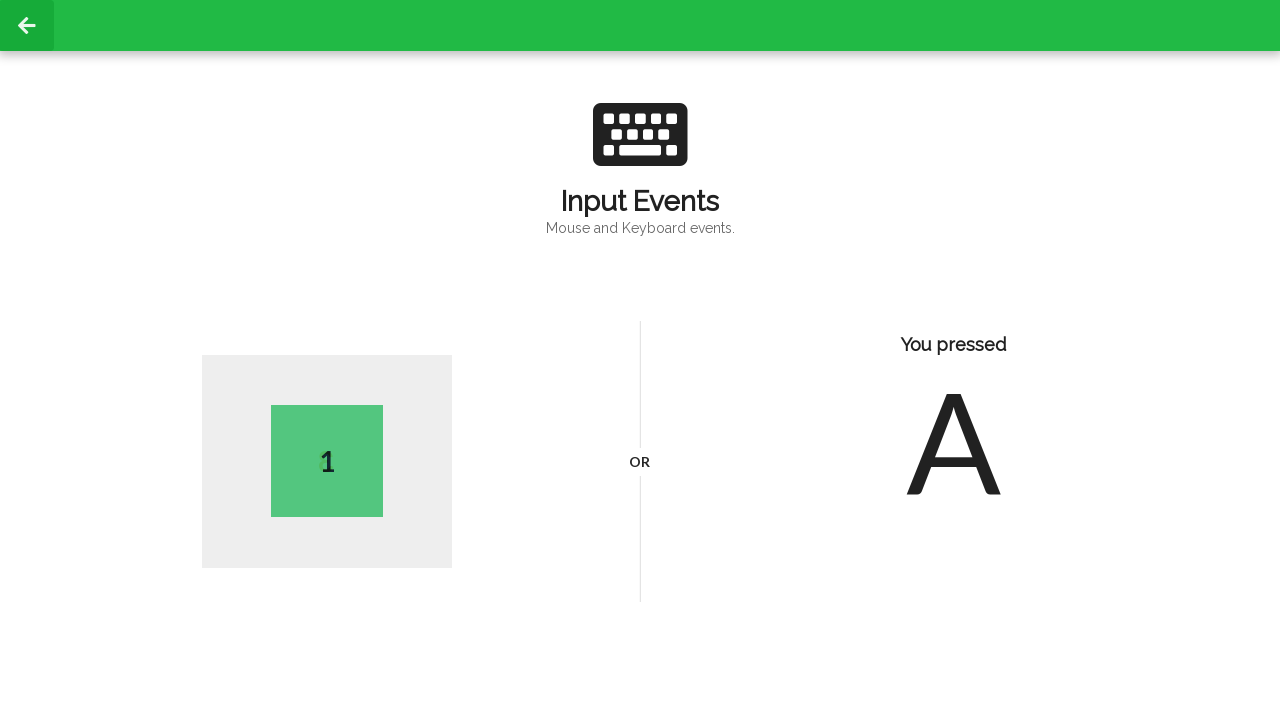

Pressed Control key down
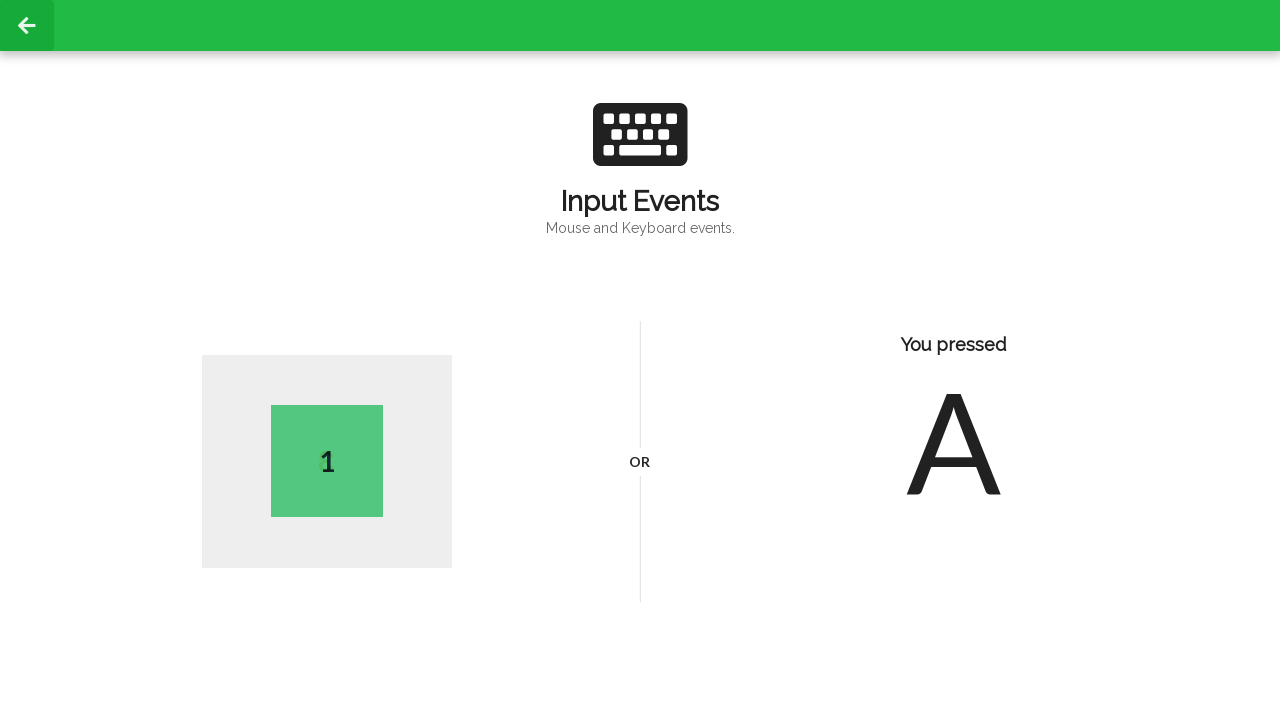

Performed Ctrl+A keyboard shortcut to select all
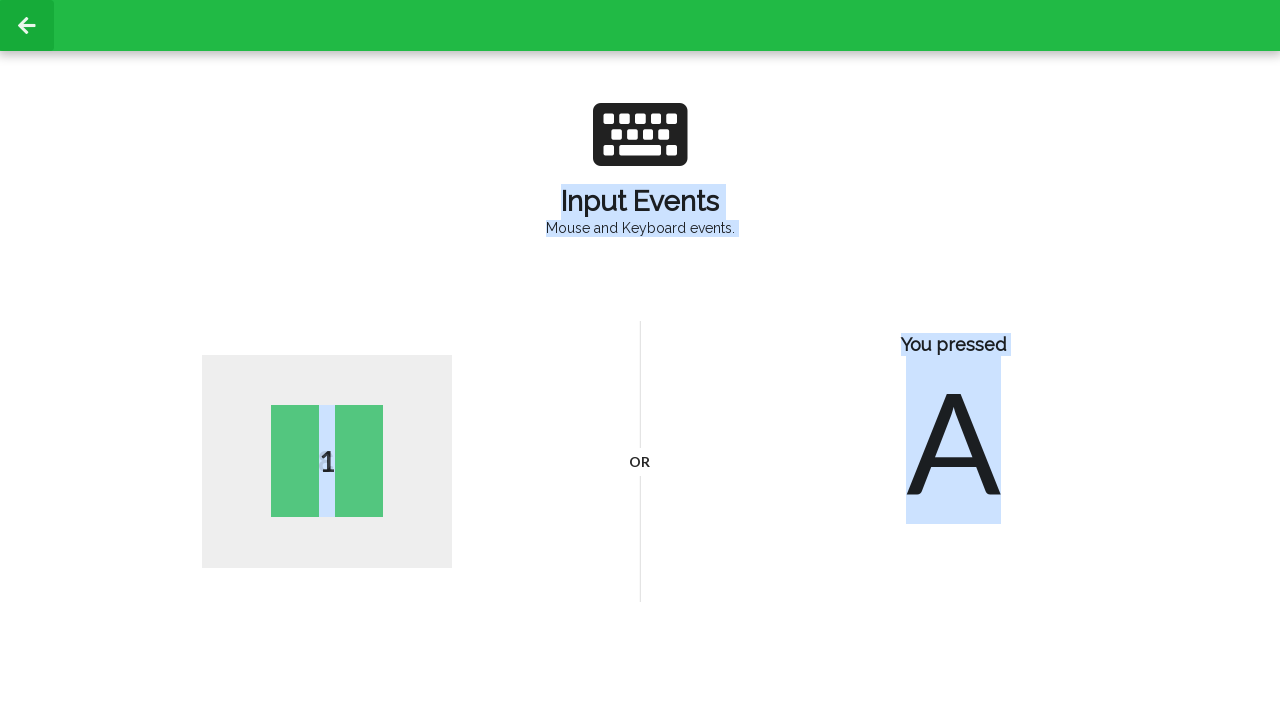

Performed Ctrl+C keyboard shortcut to copy
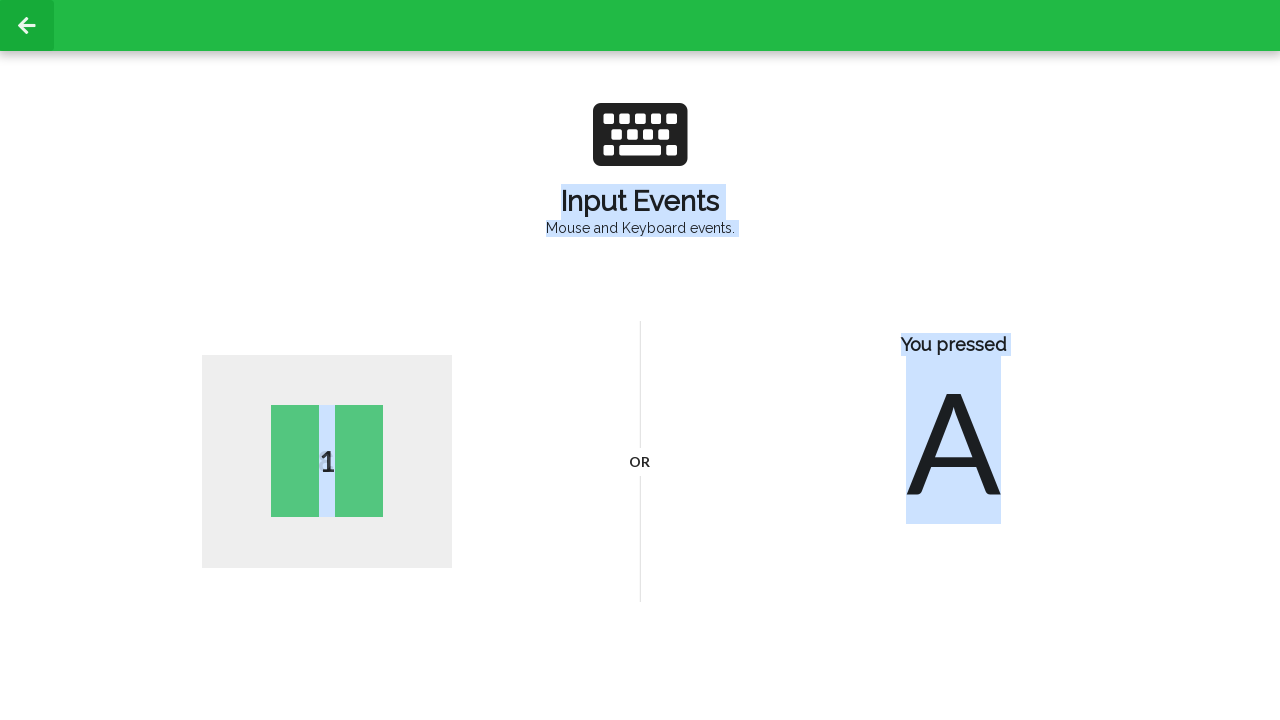

Released Control key
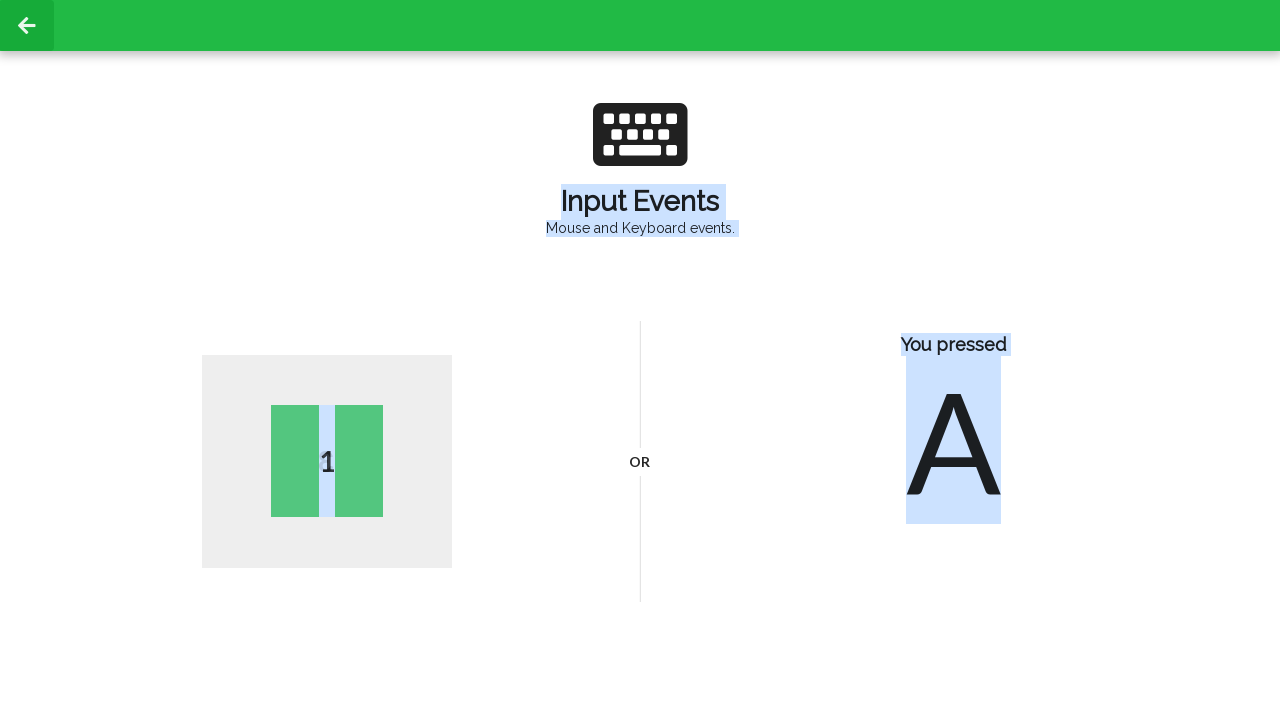

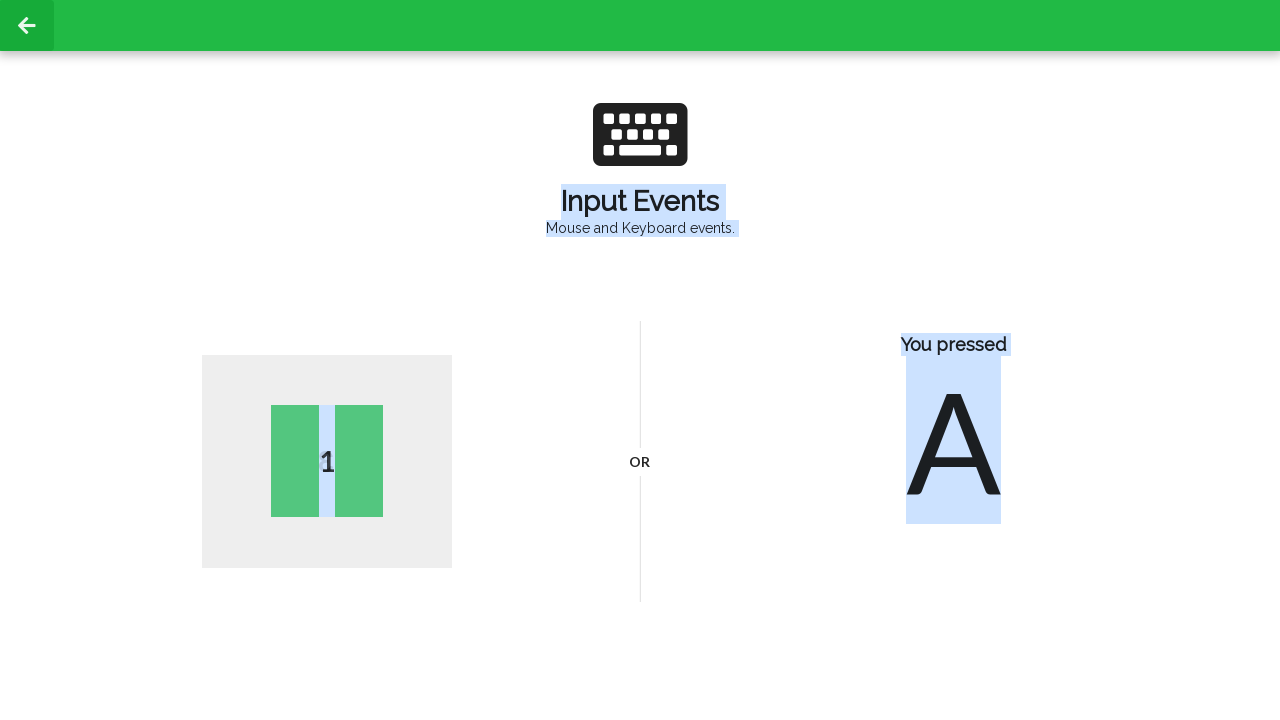